Tests login error handling with empty username and password fields, verifying username required error is displayed

Starting URL: https://www.saucedemo.com/

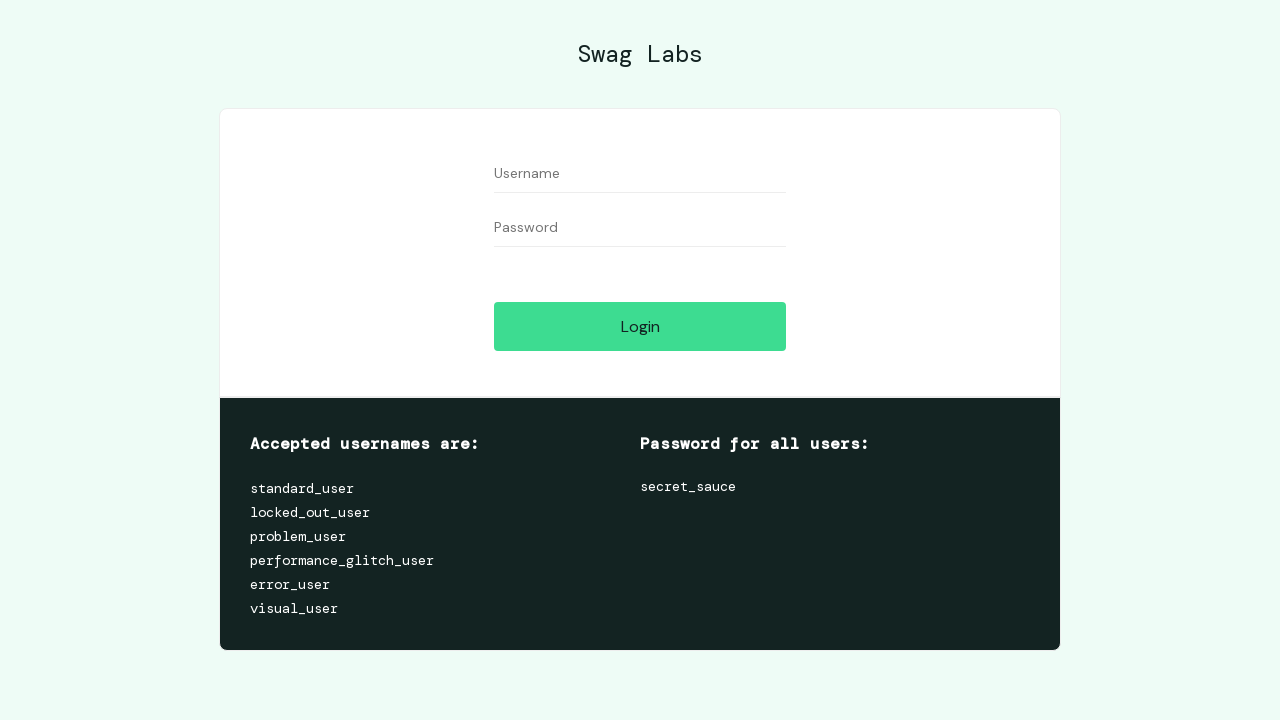

Navigated to Sauce Demo login page
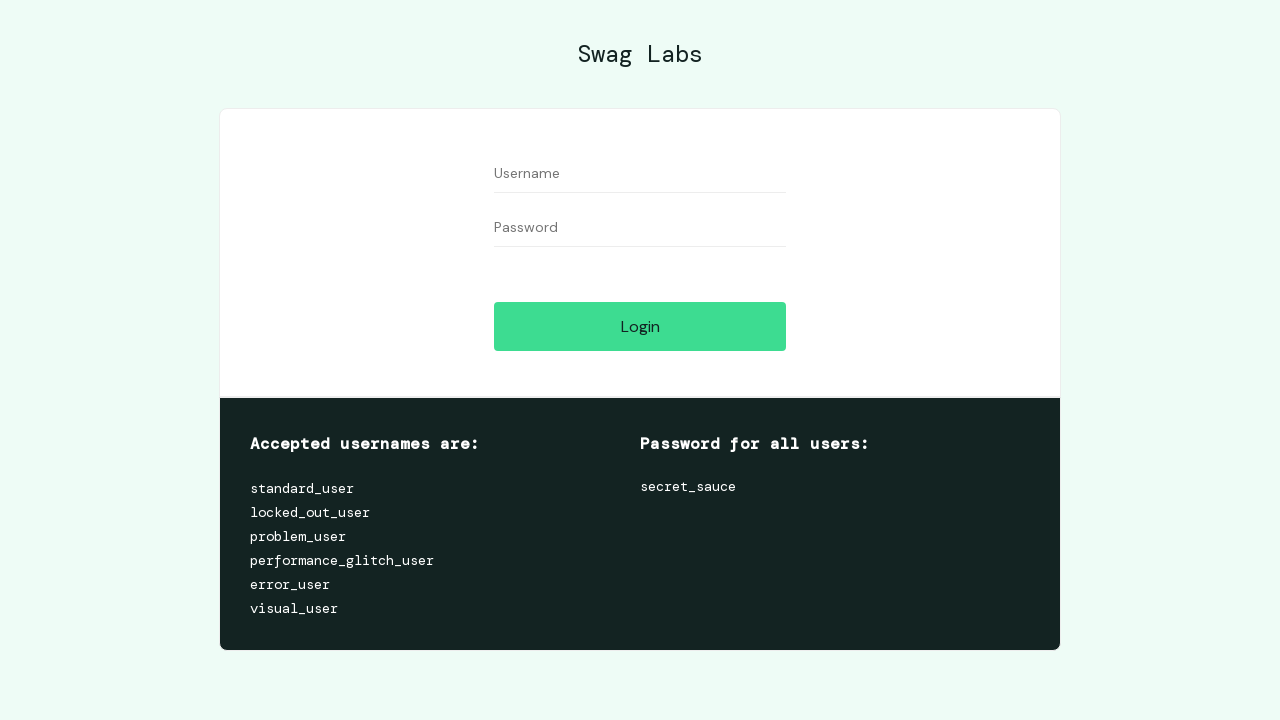

Cleared username field, leaving it empty on #user-name
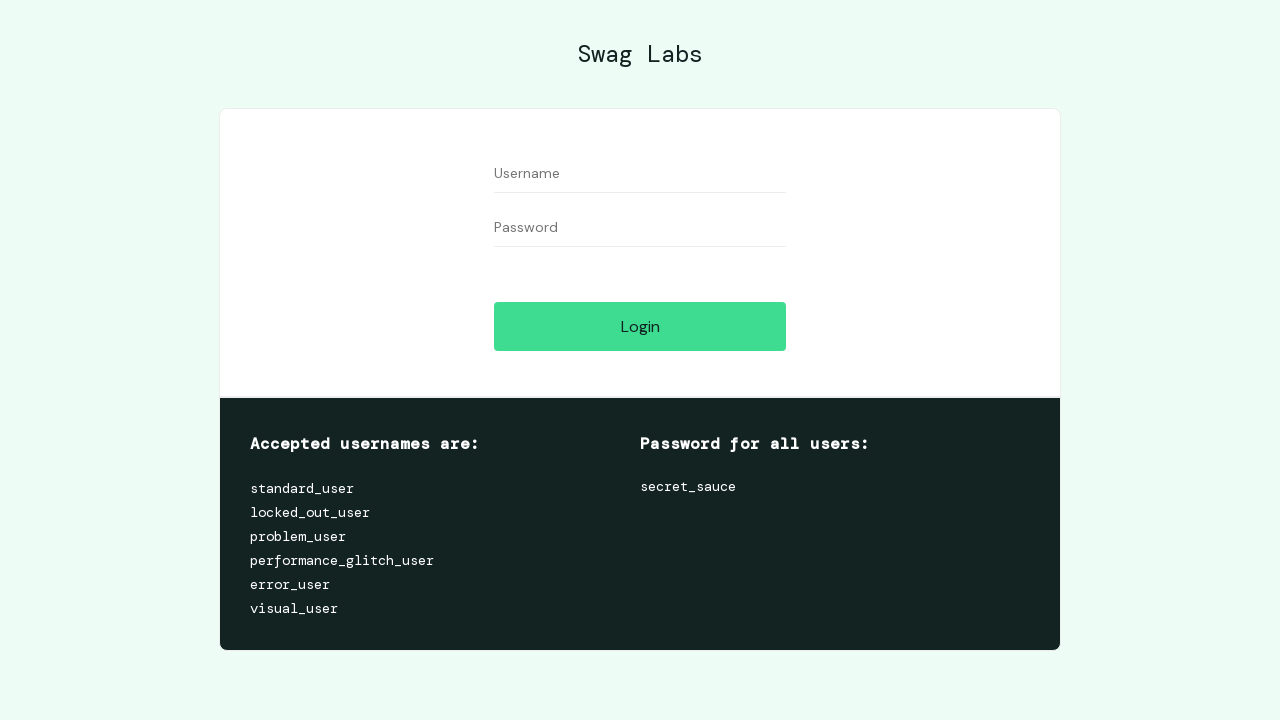

Cleared password field, leaving it empty on #password
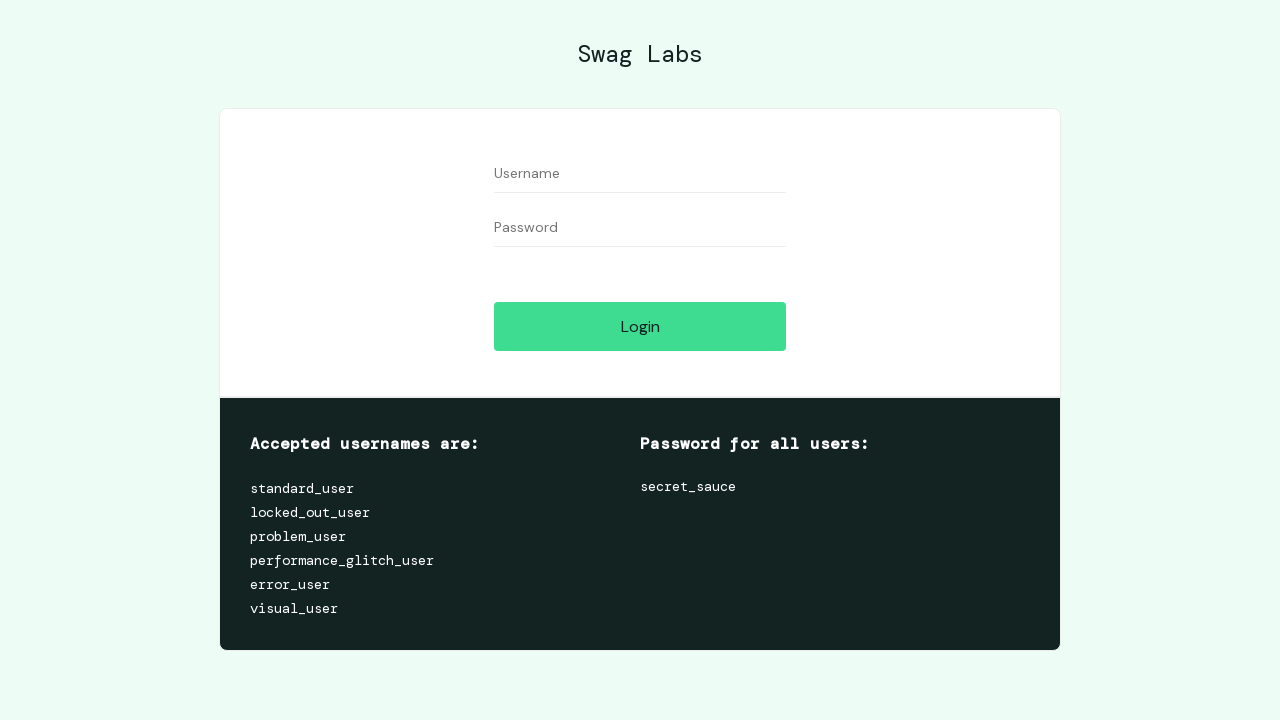

Clicked login button with empty credentials at (640, 326) on #login-button
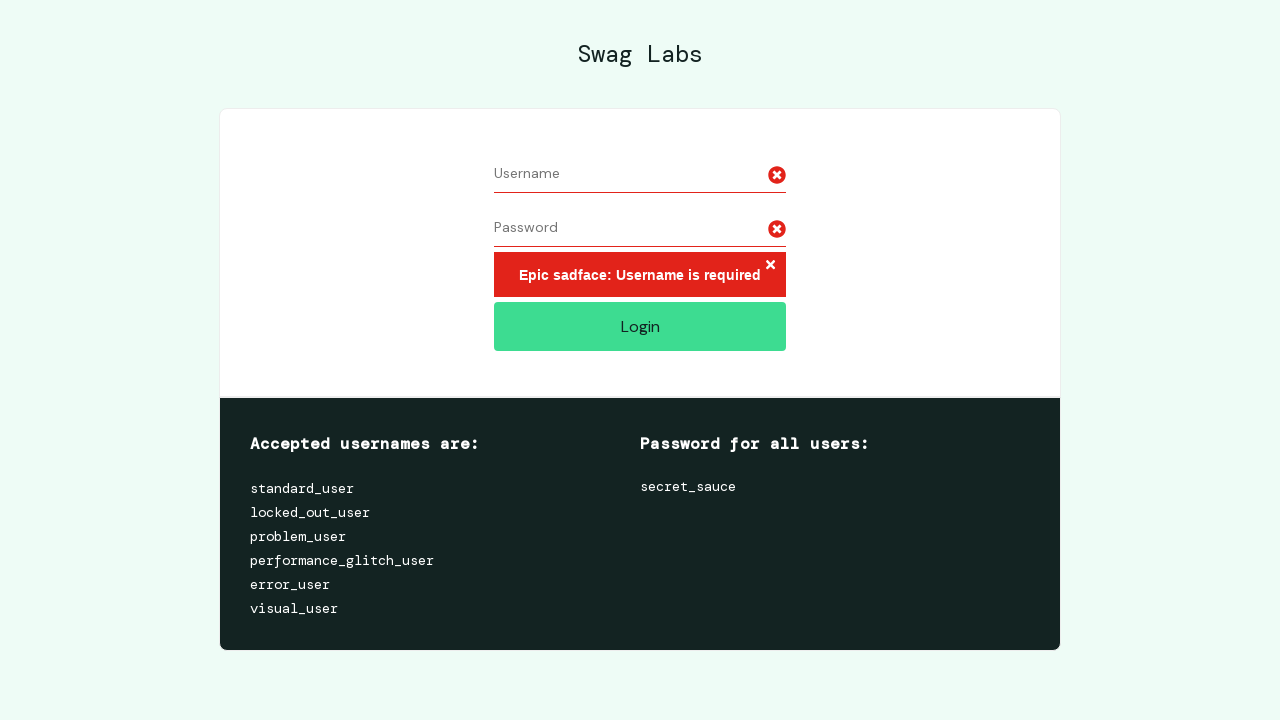

Username required error message displayed
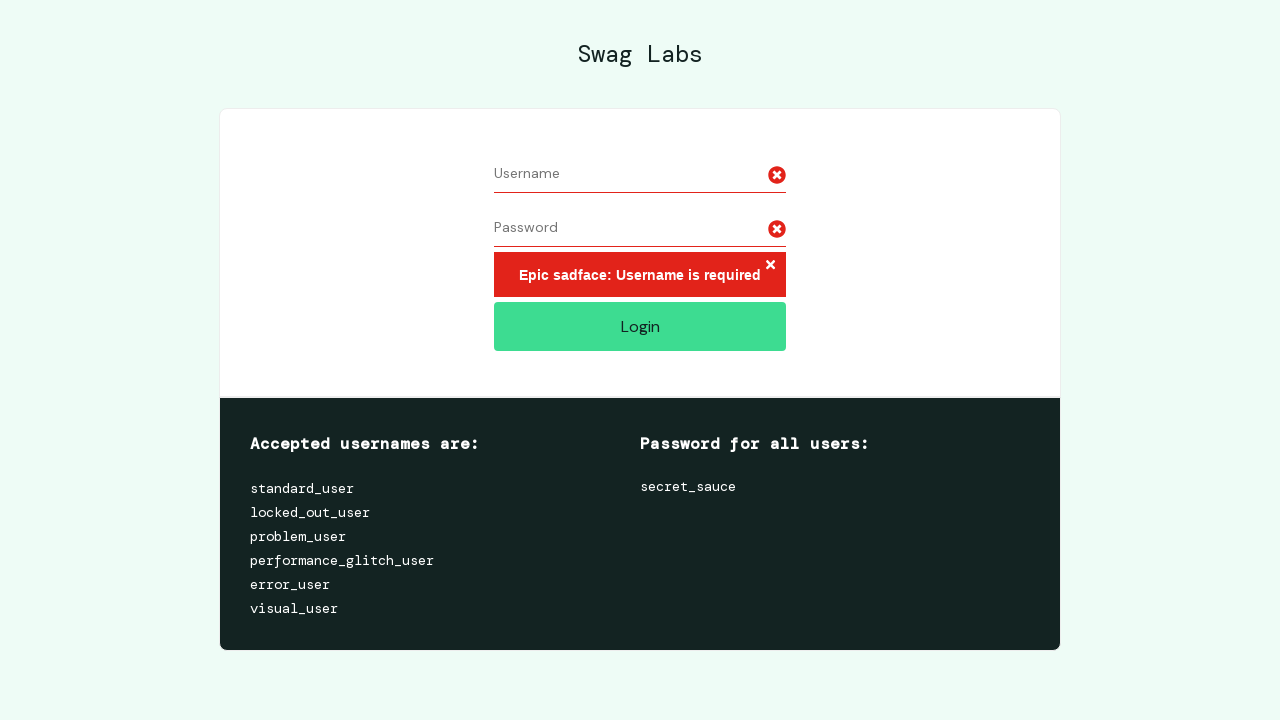

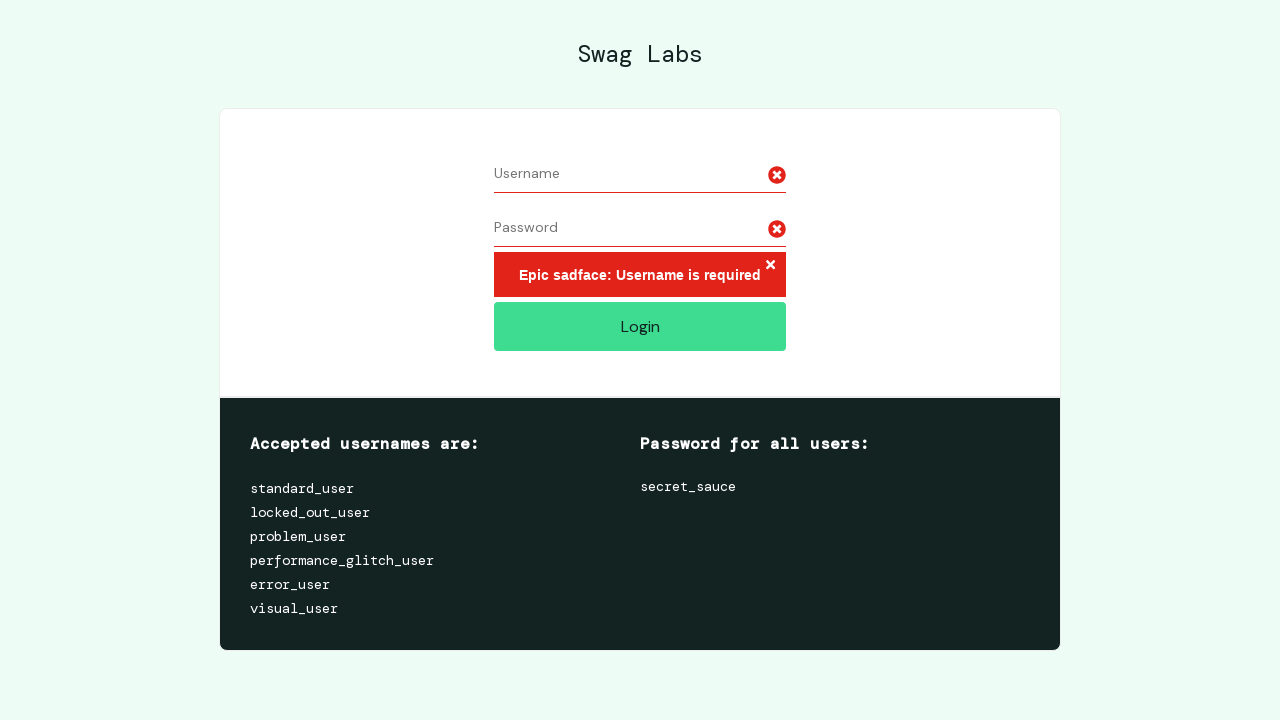